Tests the Python.org search functionality by entering "pycon" as a search query and verifying that results are returned.

Starting URL: http://www.python.org

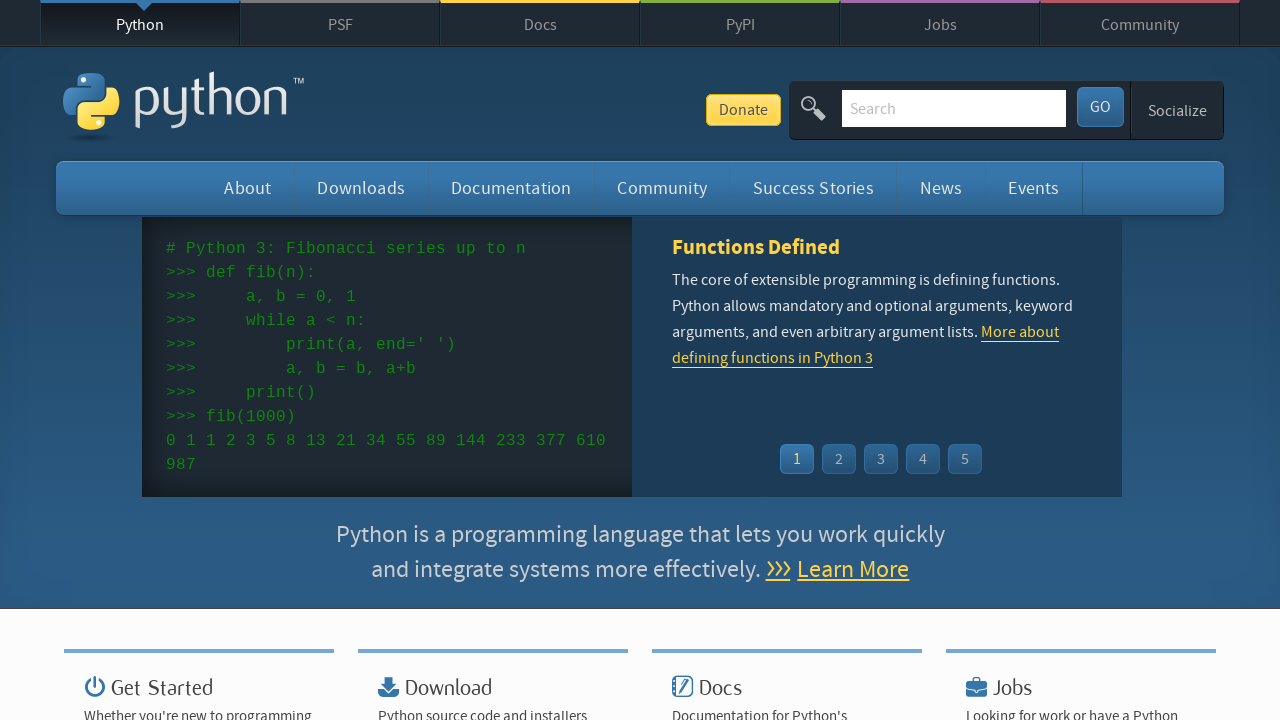

Verified 'Python' is in page title
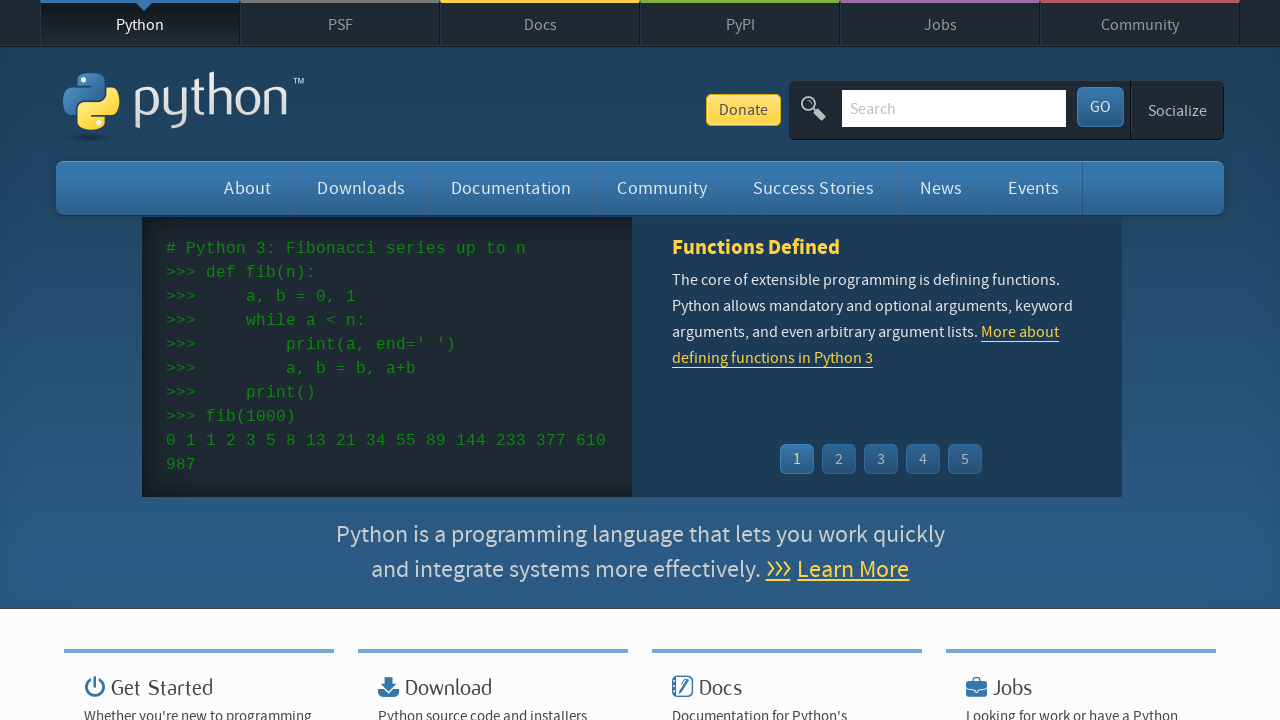

Filled search field with 'pycon' on input[name='q']
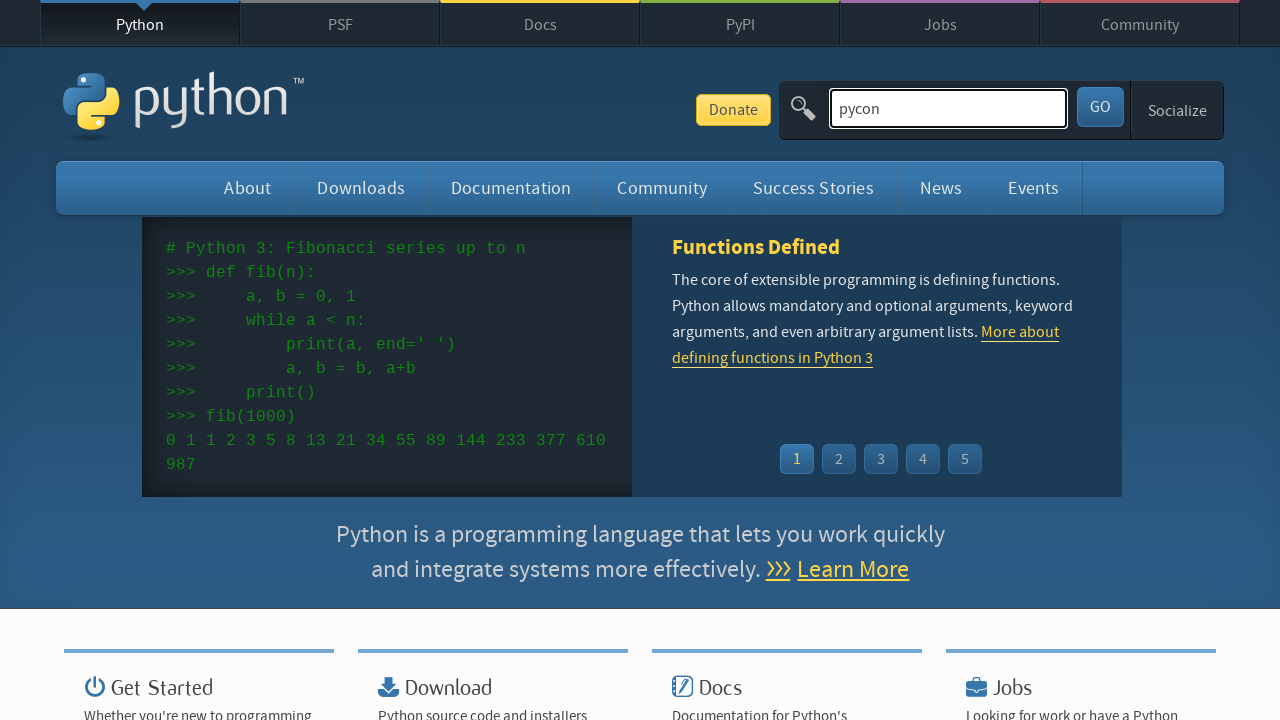

Pressed Enter to submit search query on input[name='q']
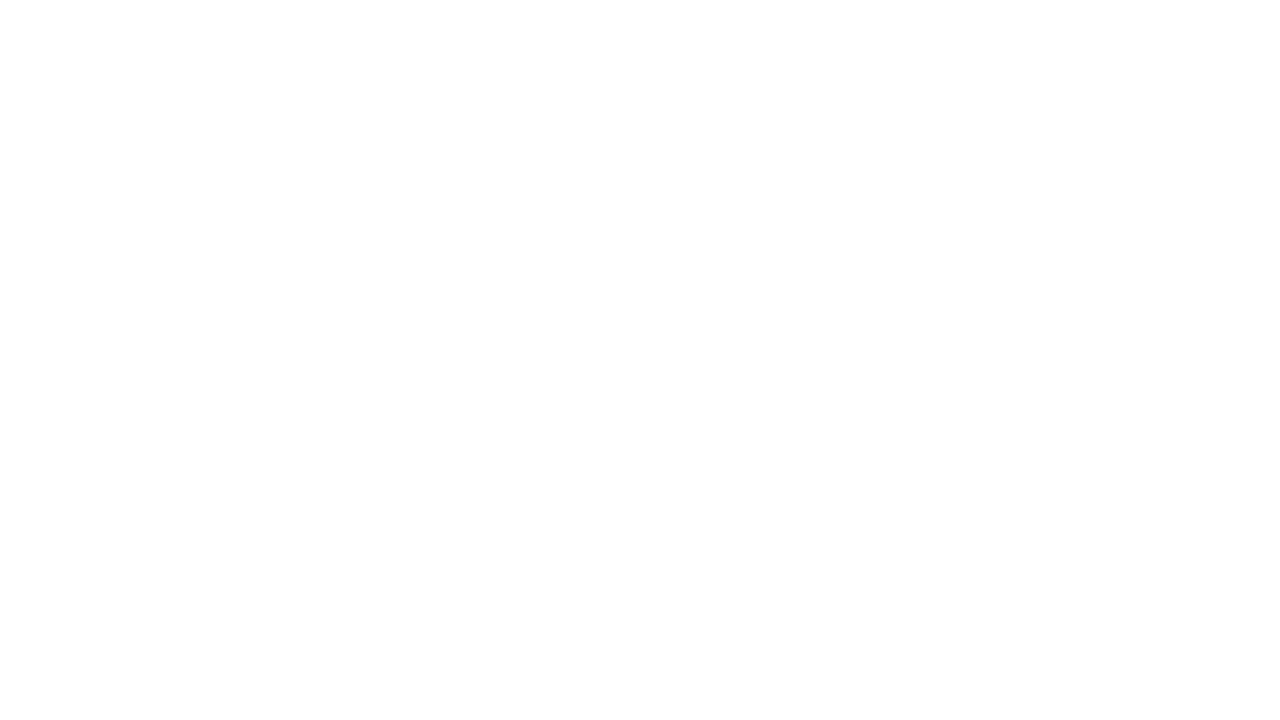

Waited for network idle - search results loaded
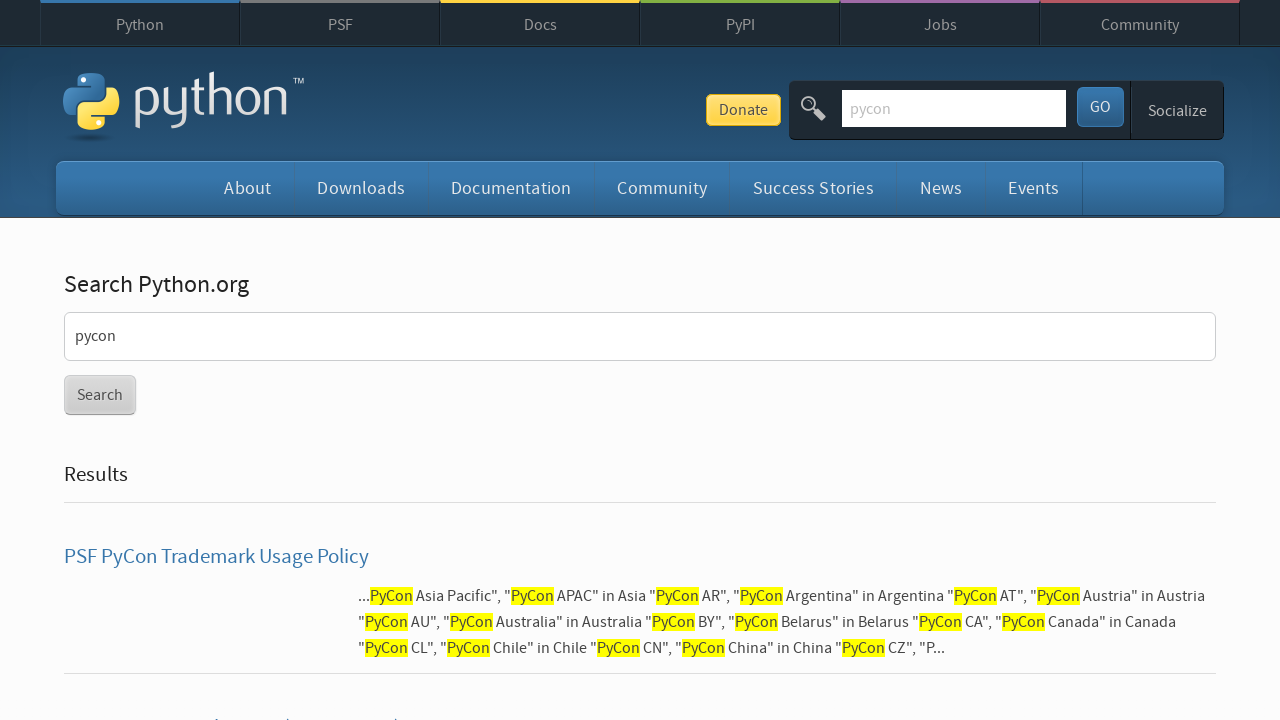

Verified search results are present (no 'No results found' message)
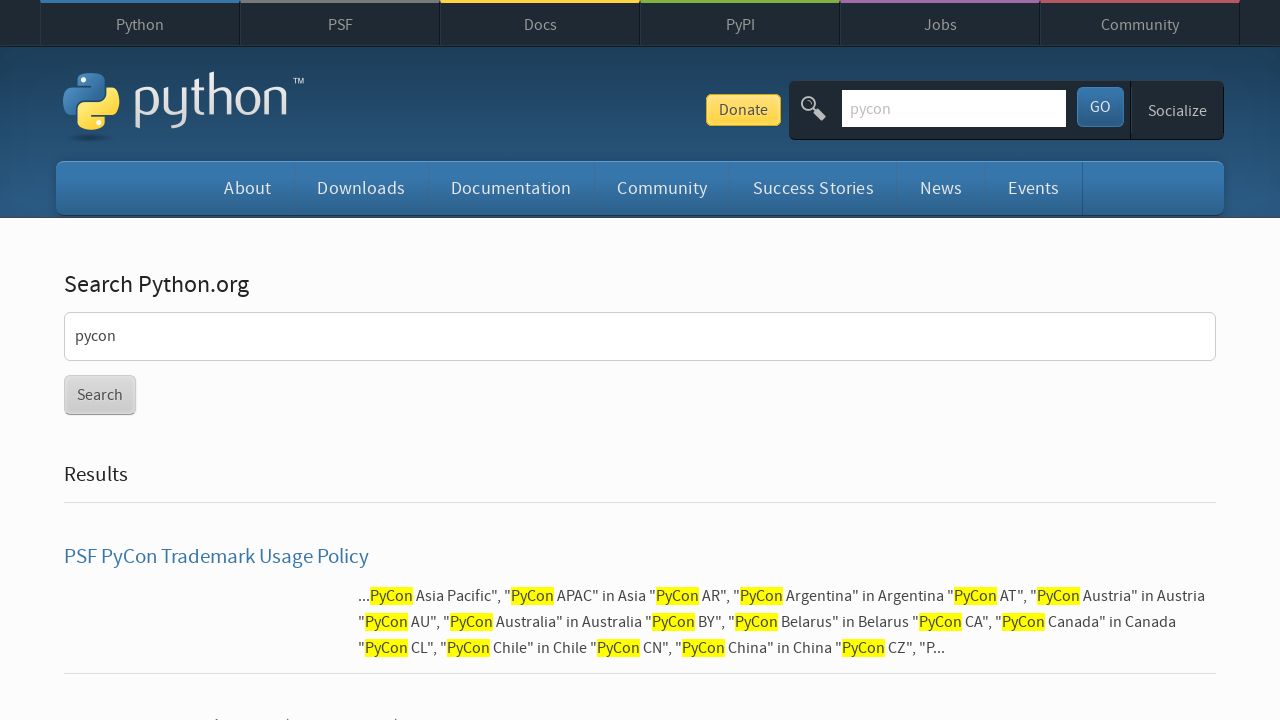

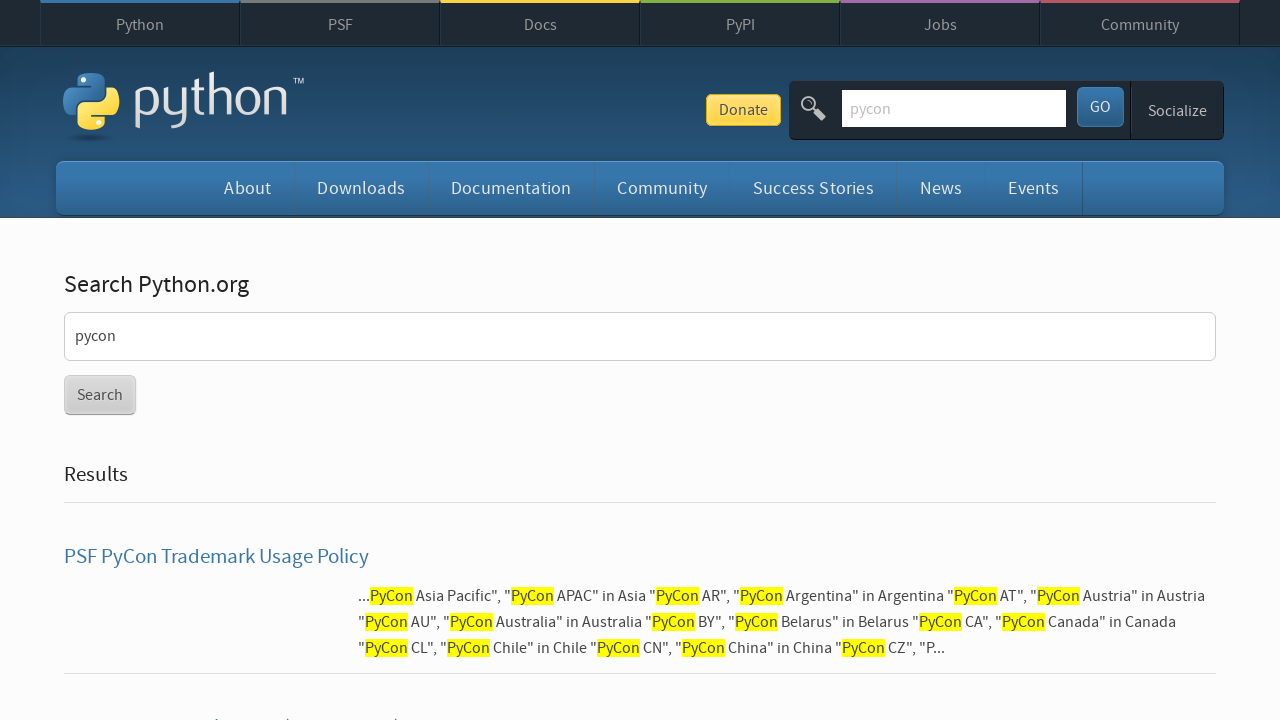